Tests alert handling functionality by triggering alerts, accepting them, entering text, and dismissing confirmation dialogs

Starting URL: https://rahulshettyacademy.com/AutomationPractice/

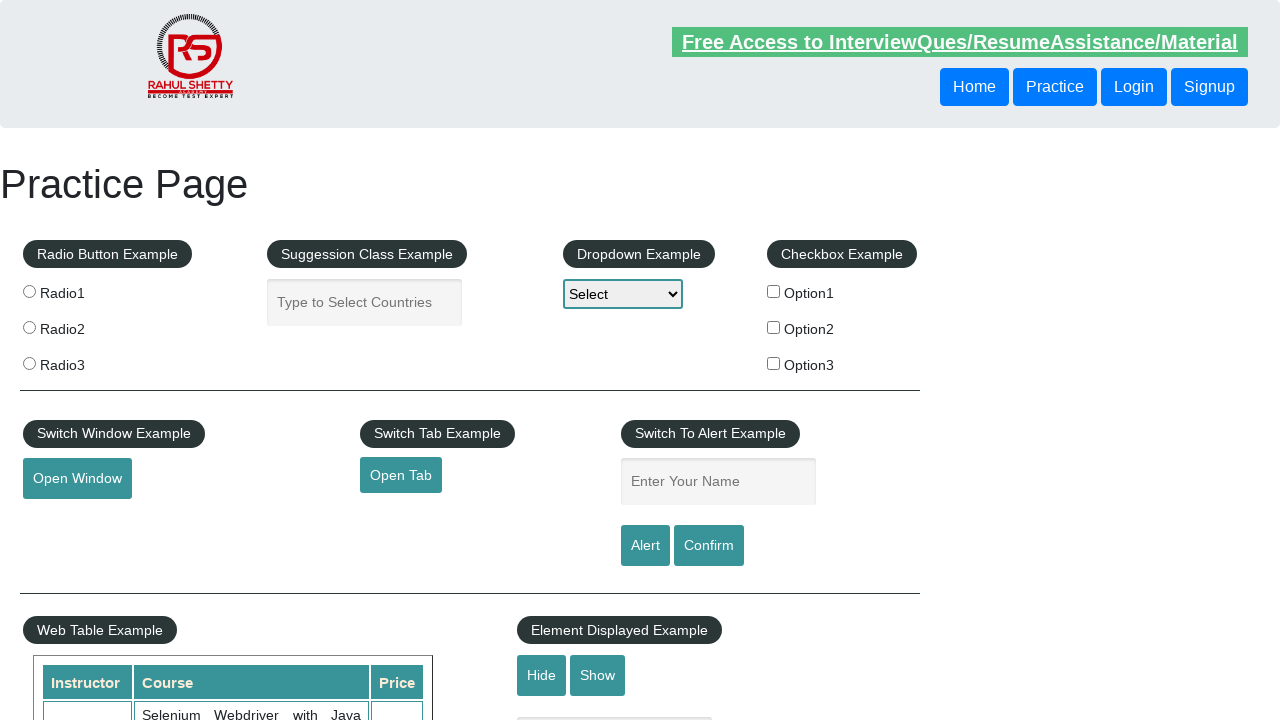

Clicked button to trigger simple alert at (645, 546) on xpath=//input[@id='alertbtn']
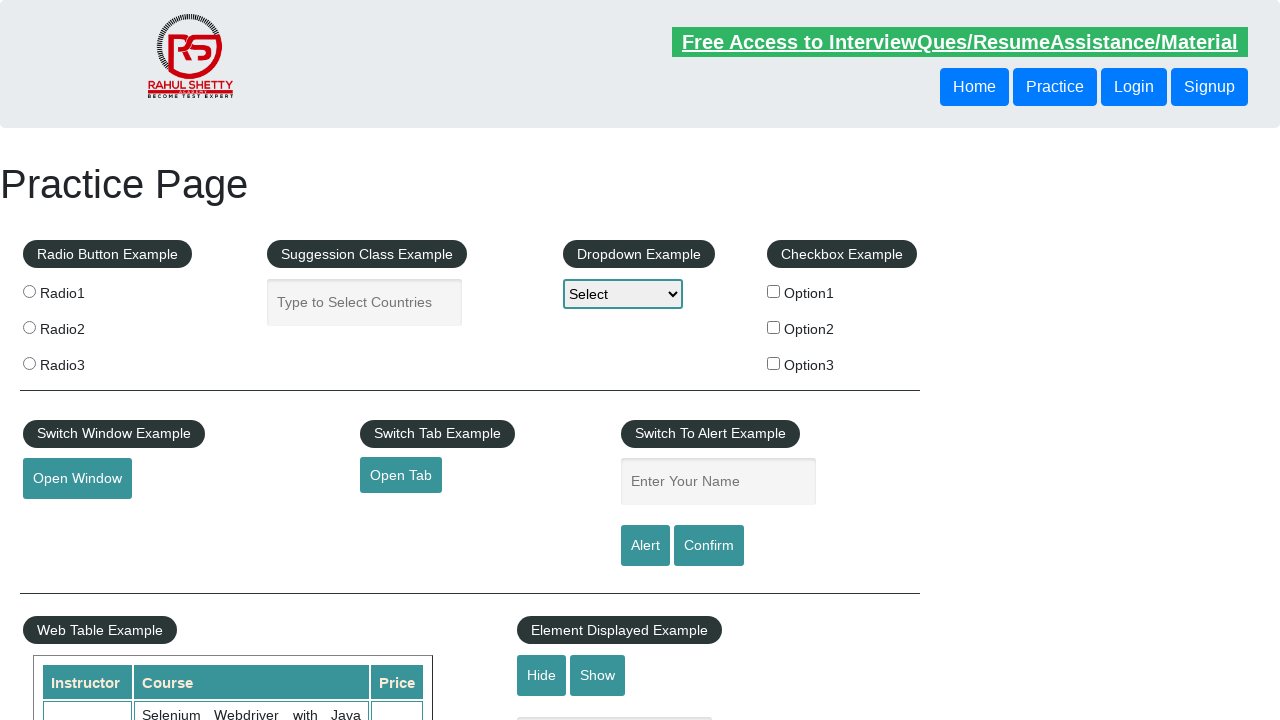

Set up dialog handler to accept alerts
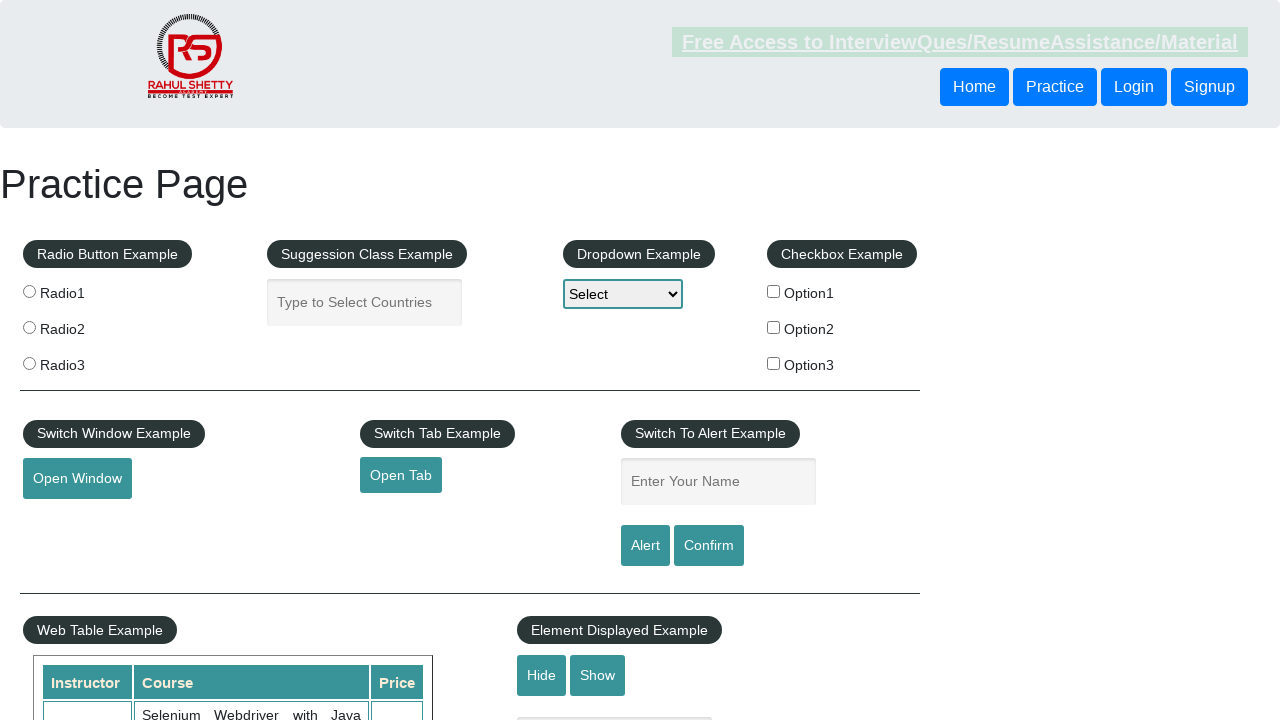

Entered 'rashmi' in the name text field on //input[@name='enter-name']
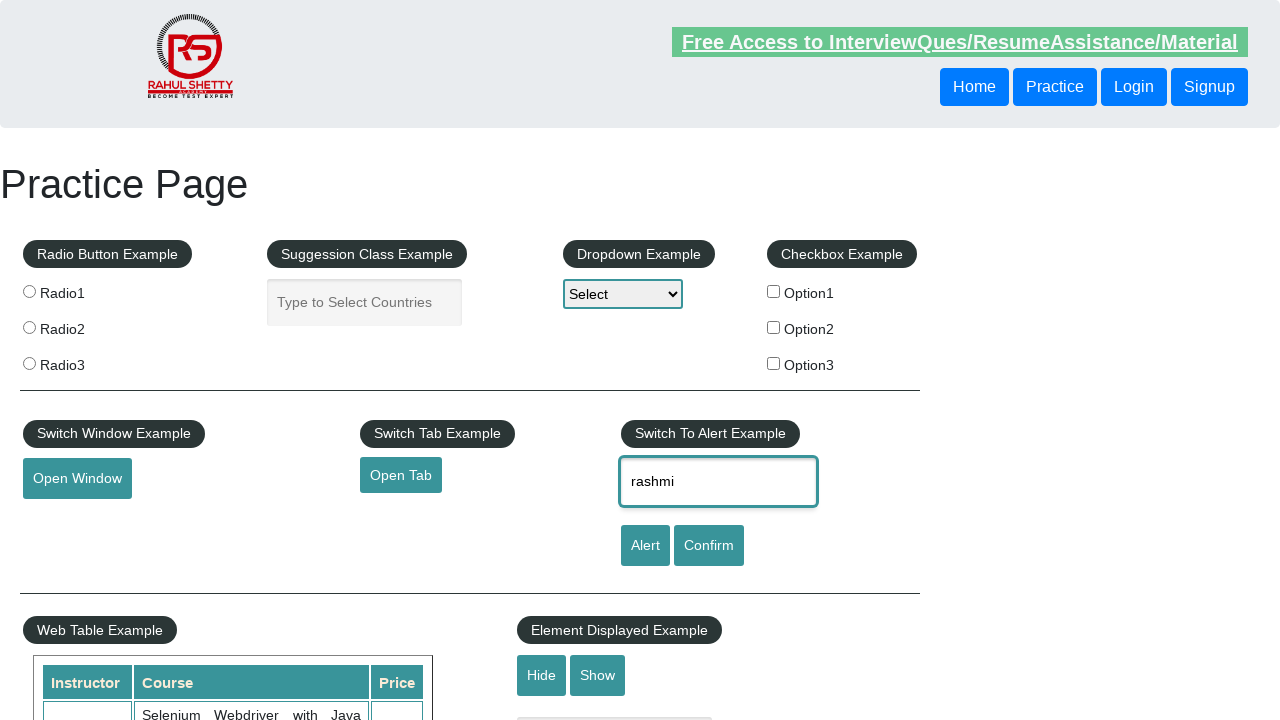

Clicked button to trigger confirmation dialog at (709, 546) on xpath=//input[@id='confirmbtn']
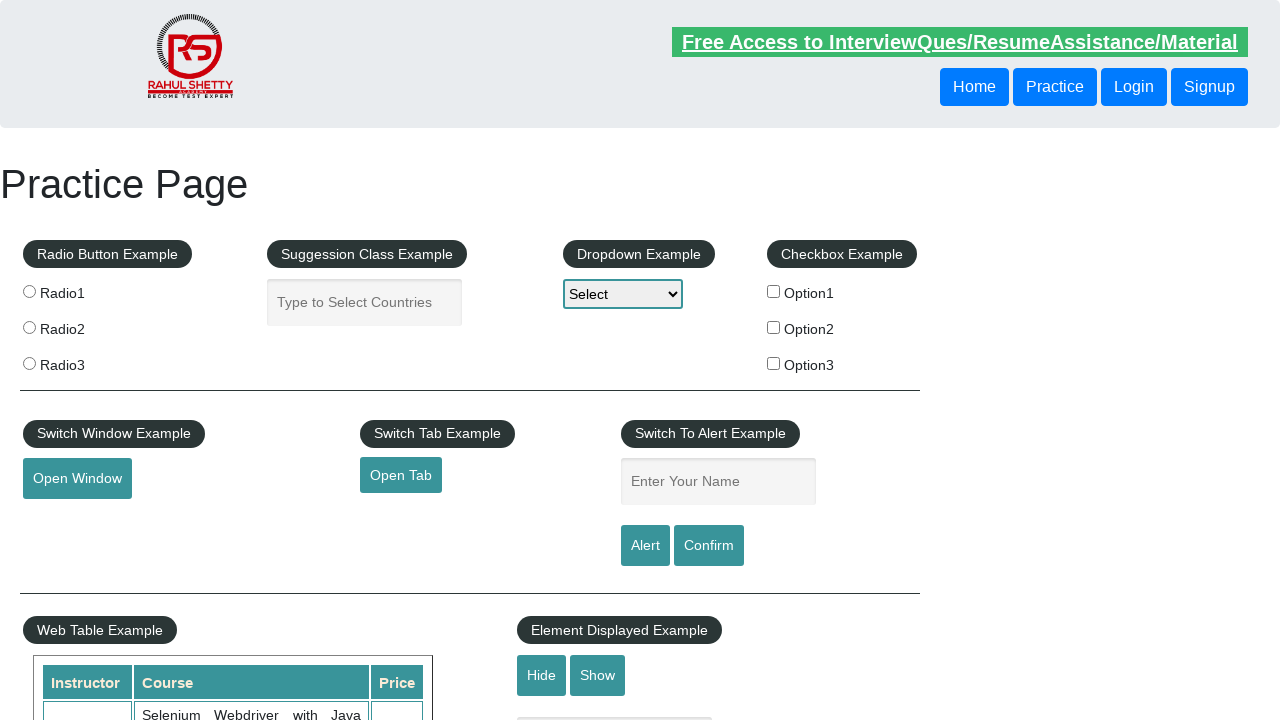

Set up dialog handler to dismiss confirmation dialogs
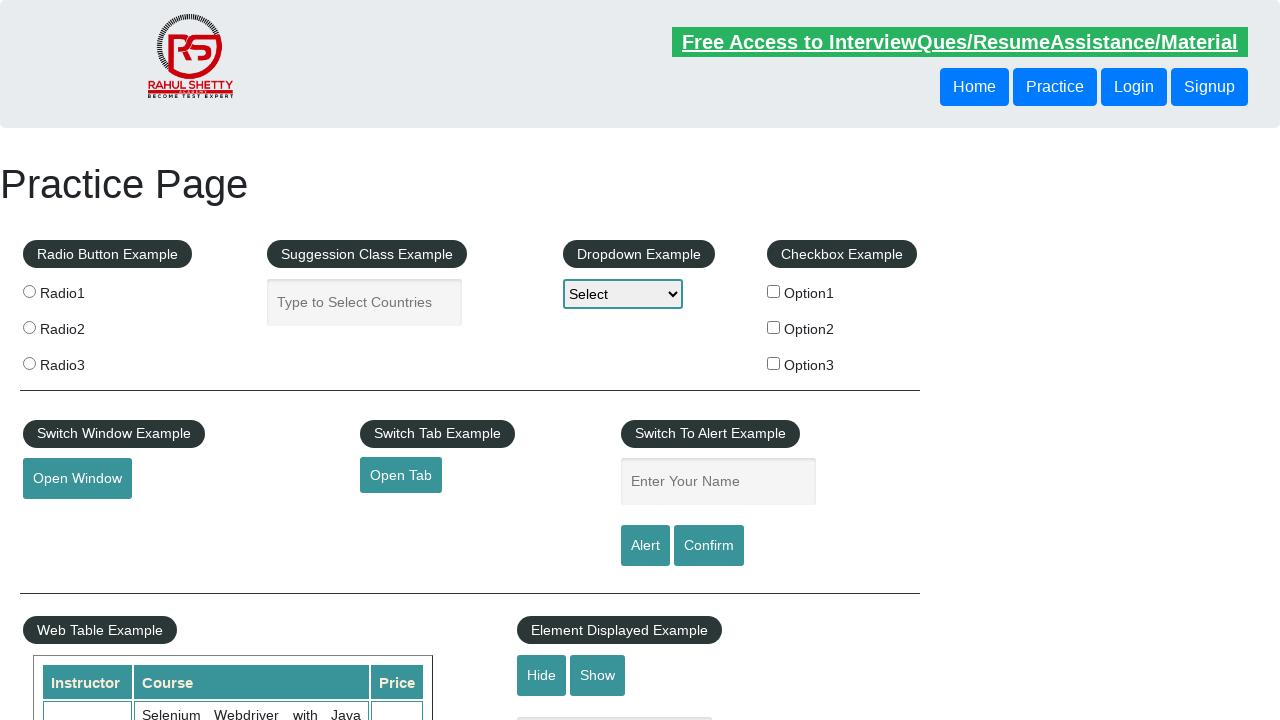

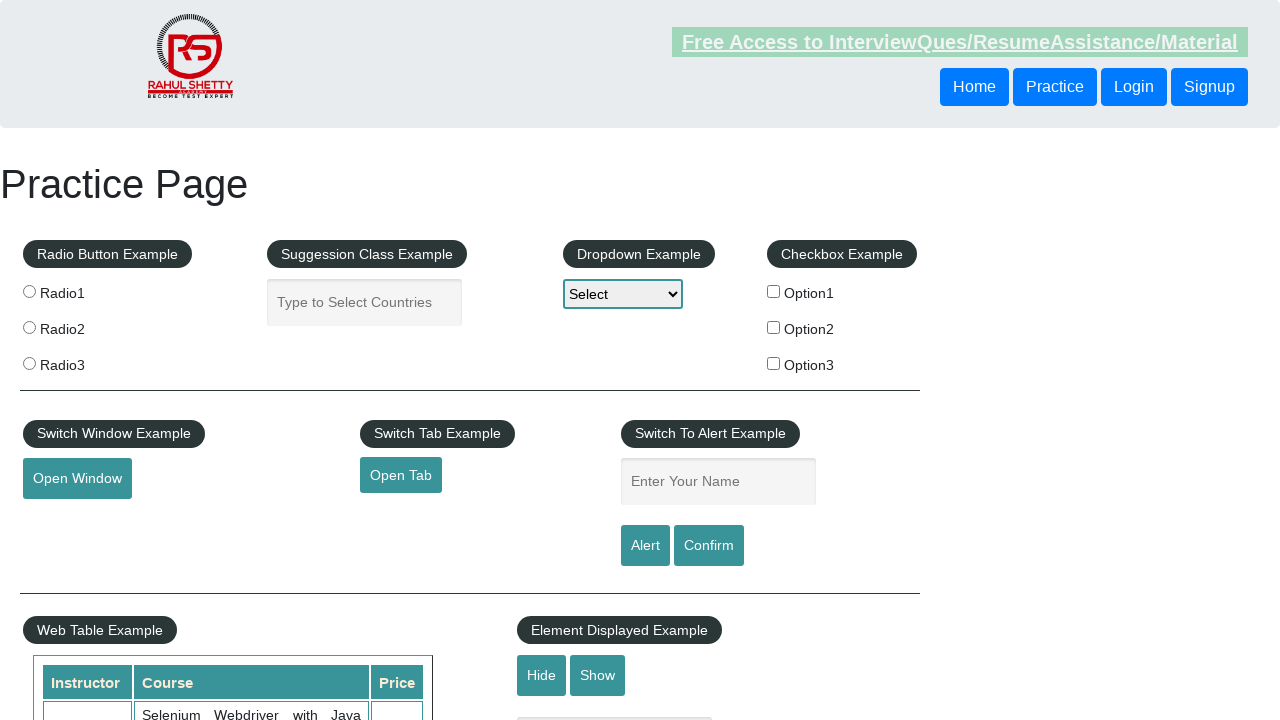